Tests table interaction by finding a specific row containing course name and verifying the price column value

Starting URL: https://rahulshettyacademy.com/AutomationPractice/

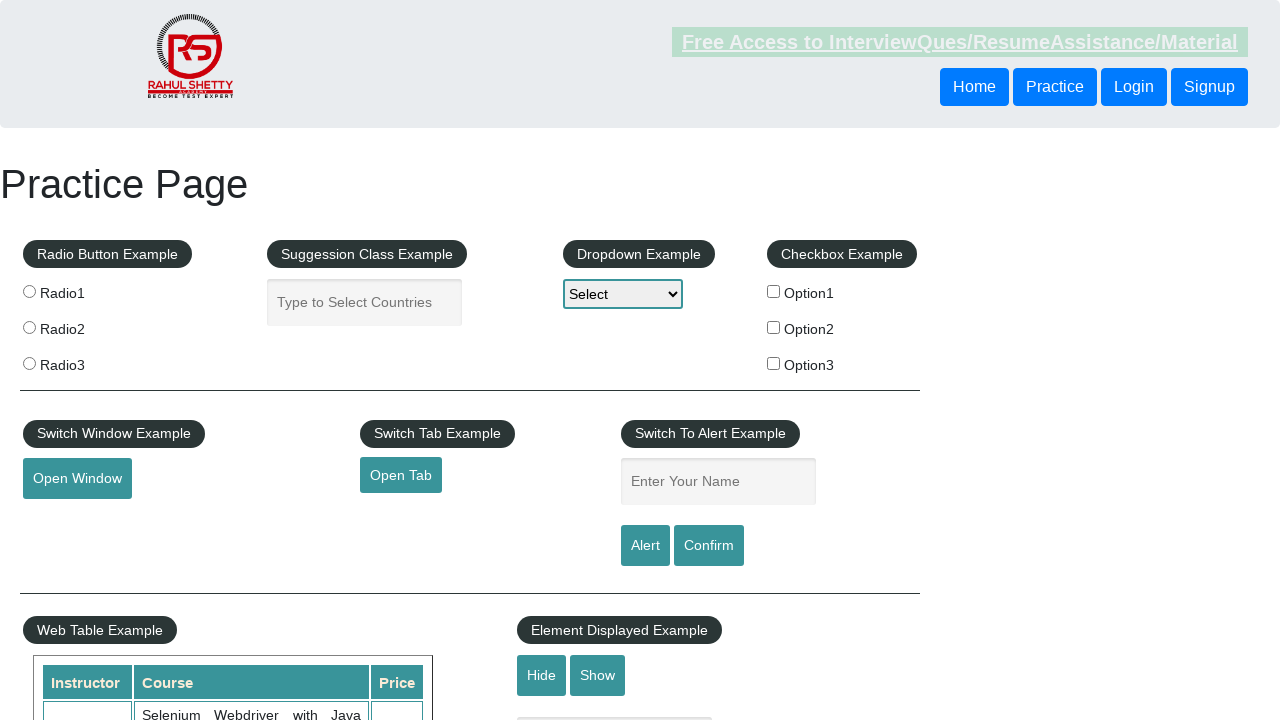

Located table row containing 'Master Selenium Automation in simple Python Language'
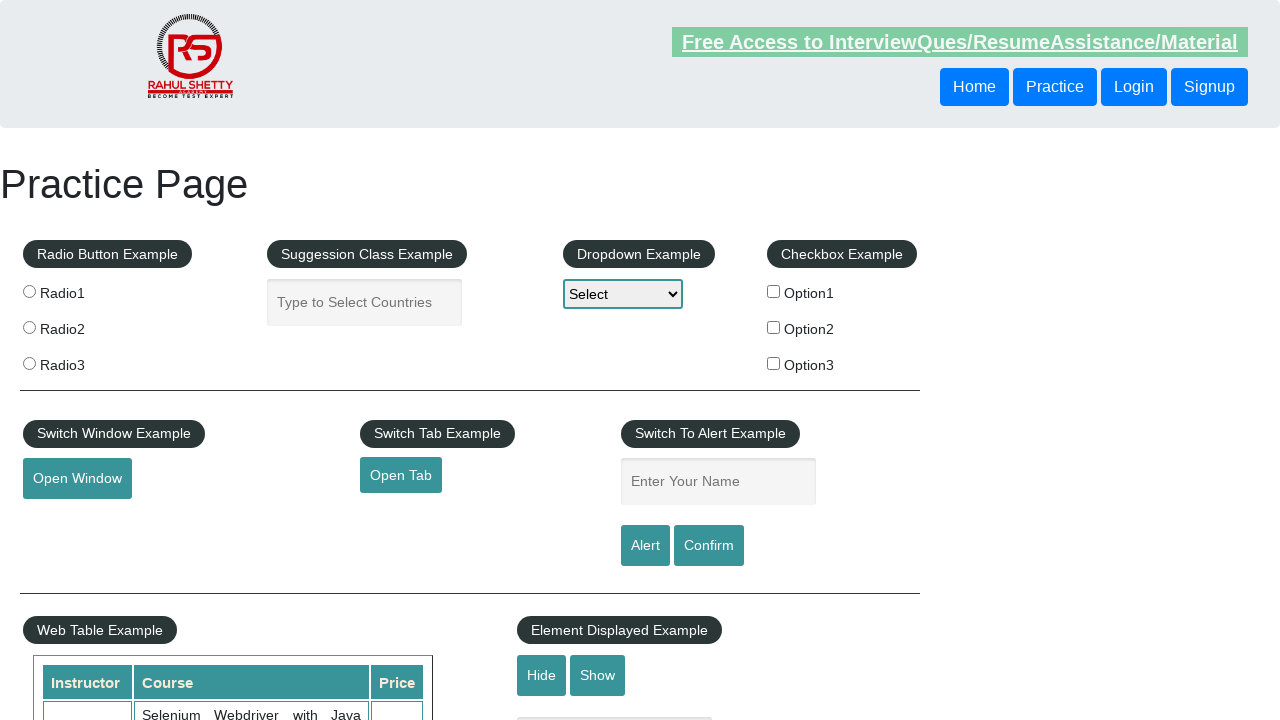

Located price cell (3rd column) in the filtered table row
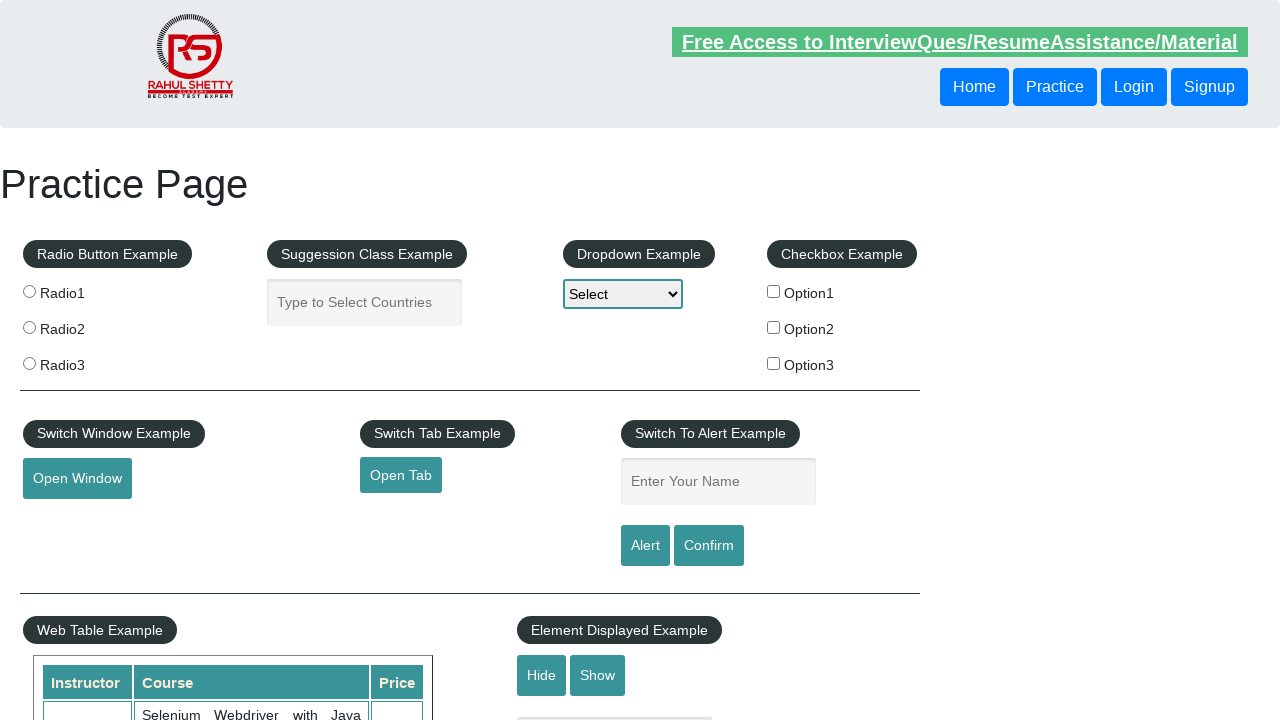

Verified that price cell contains '25'
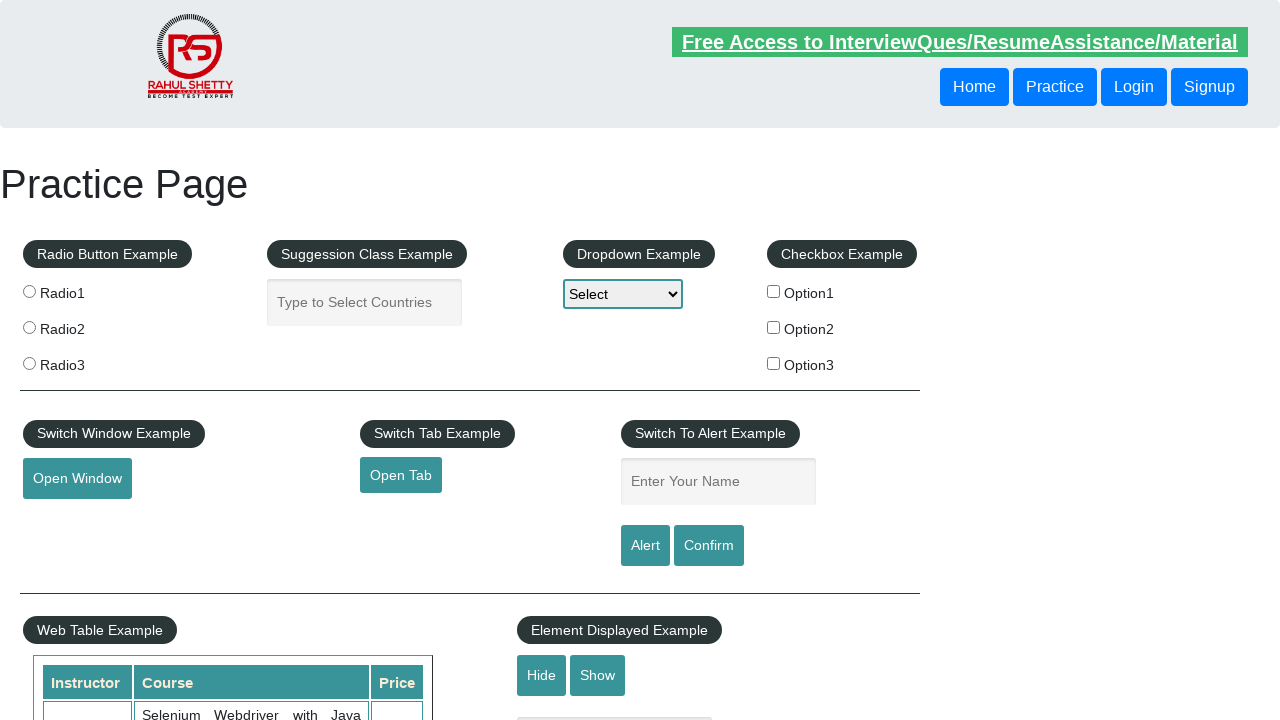

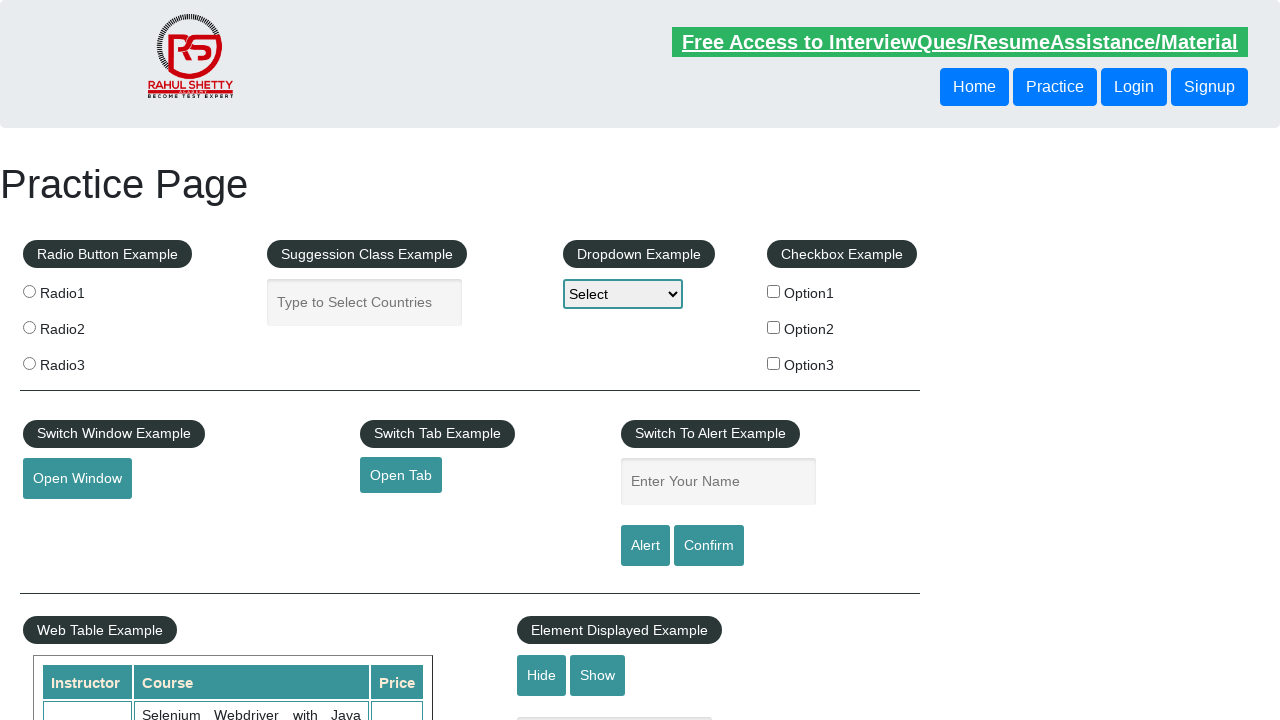